Tests the confirm alert button by clicking OK and verifying the confirmation message

Starting URL: https://demoqa.com/alerts

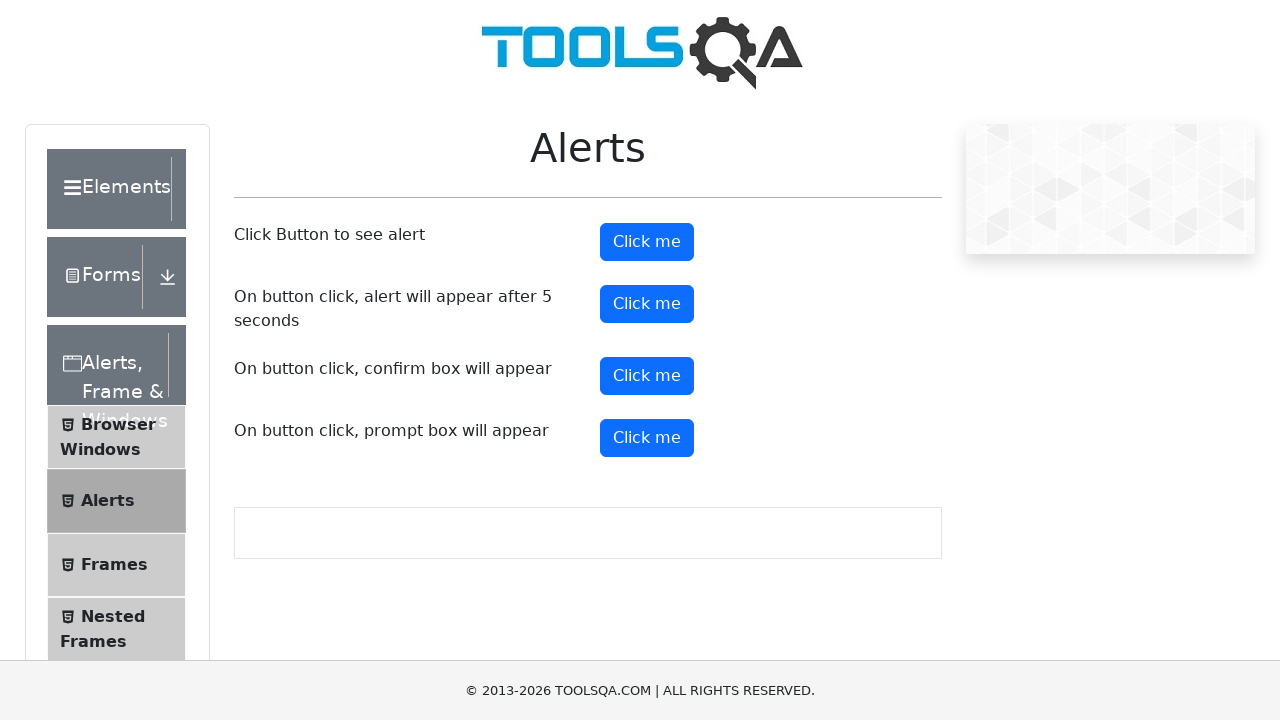

Set up dialog handler to accept confirm dialogs
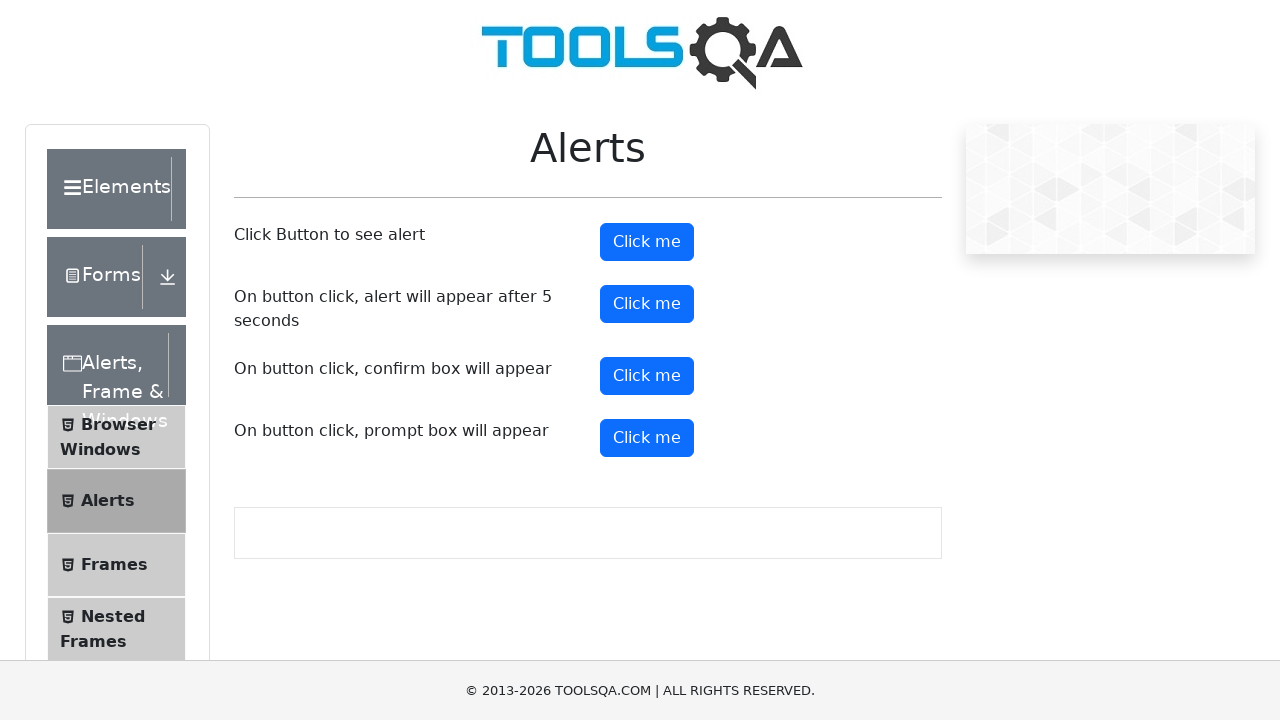

Clicked the confirm button to trigger alert at (647, 376) on #confirmButton
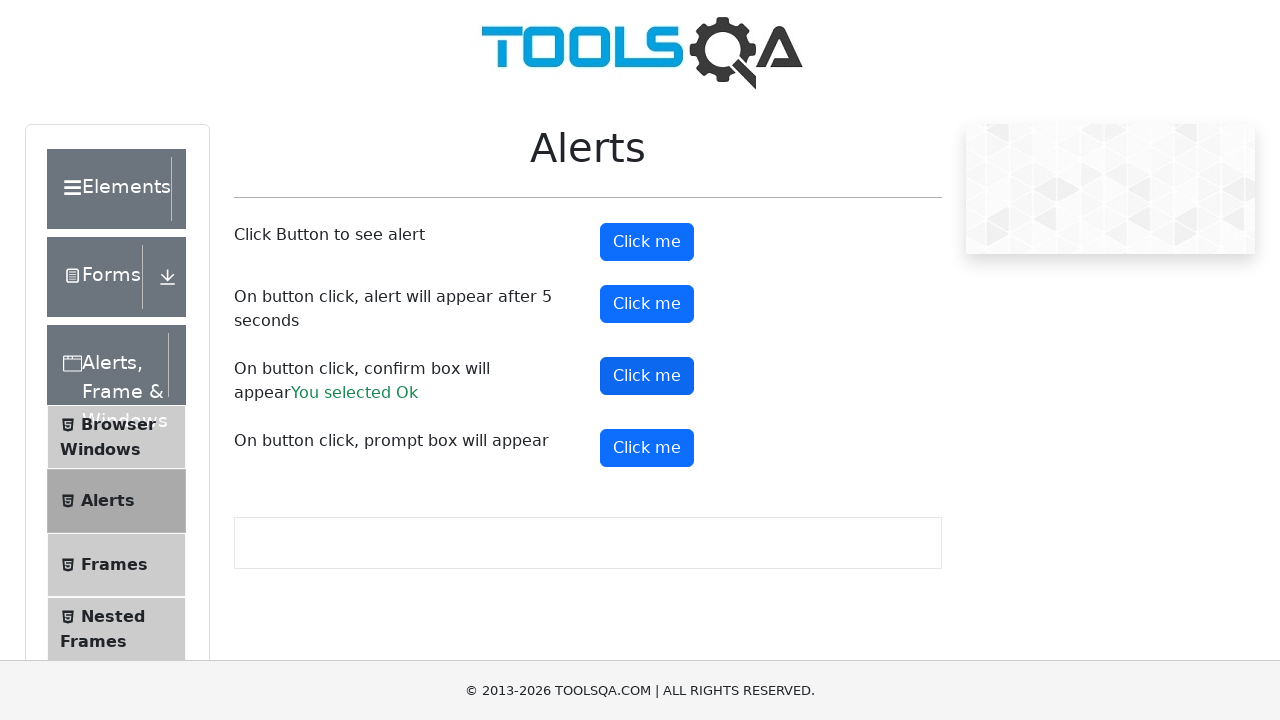

Waited for confirm result element to appear
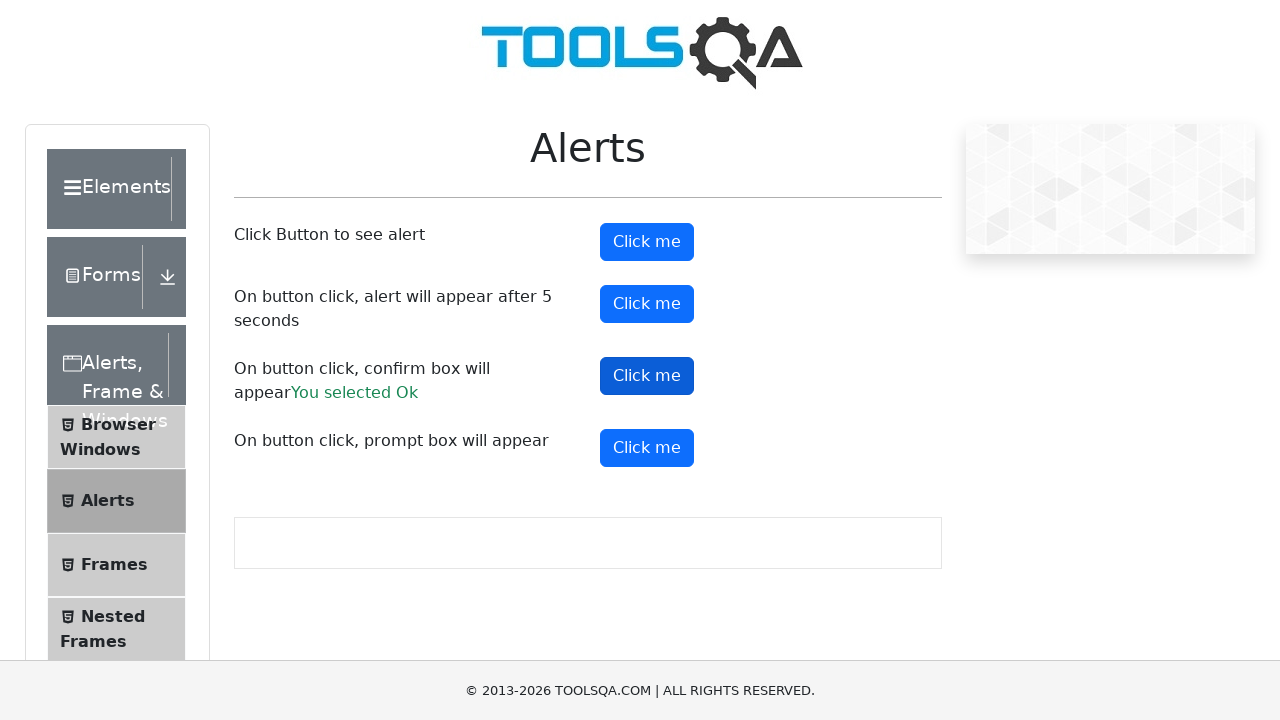

Verified confirmation message 'You selected Ok' is displayed
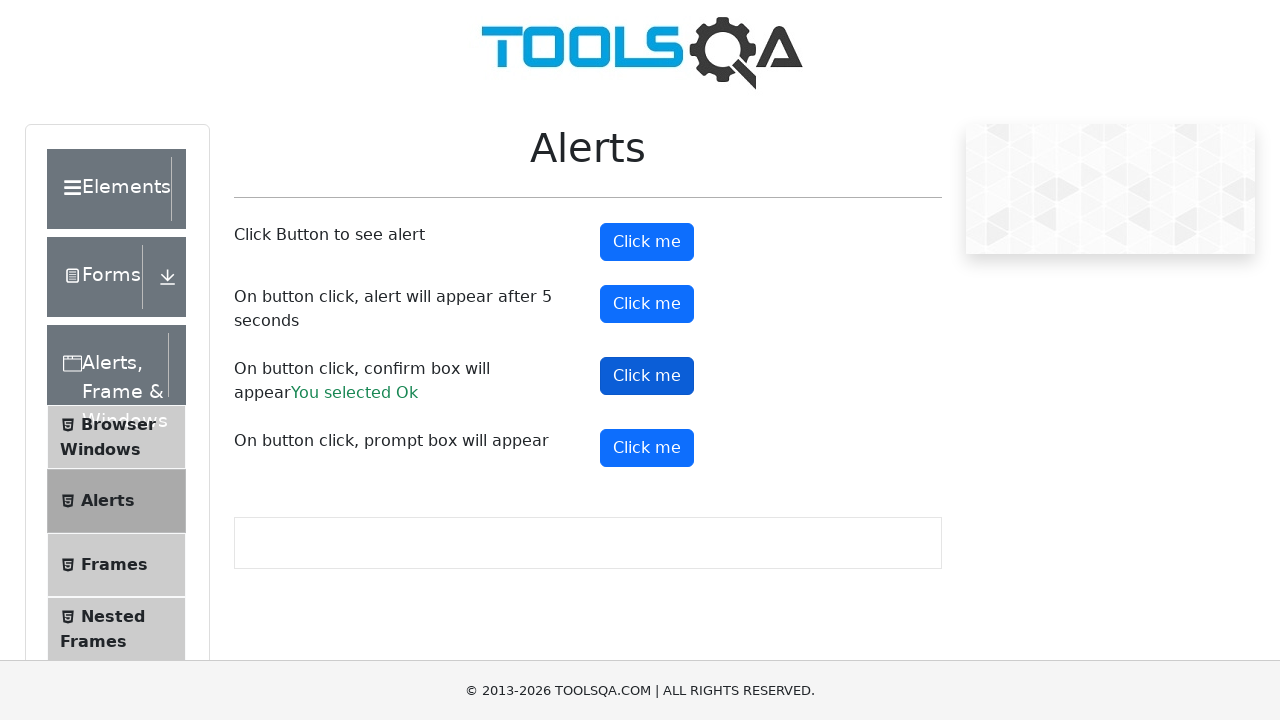

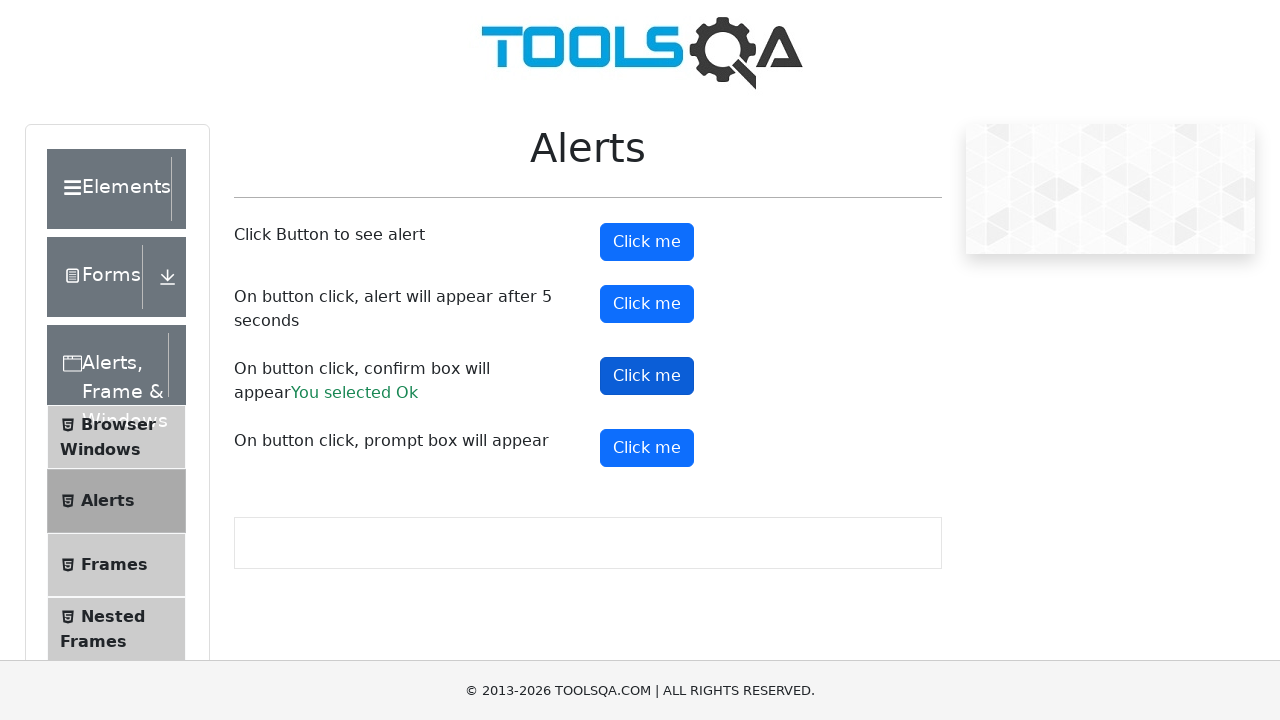